Tests the add/remove elements functionality by clicking the "Add Element" button 5 times and verifying that Delete buttons are created

Starting URL: http://the-internet.herokuapp.com/add_remove_elements/

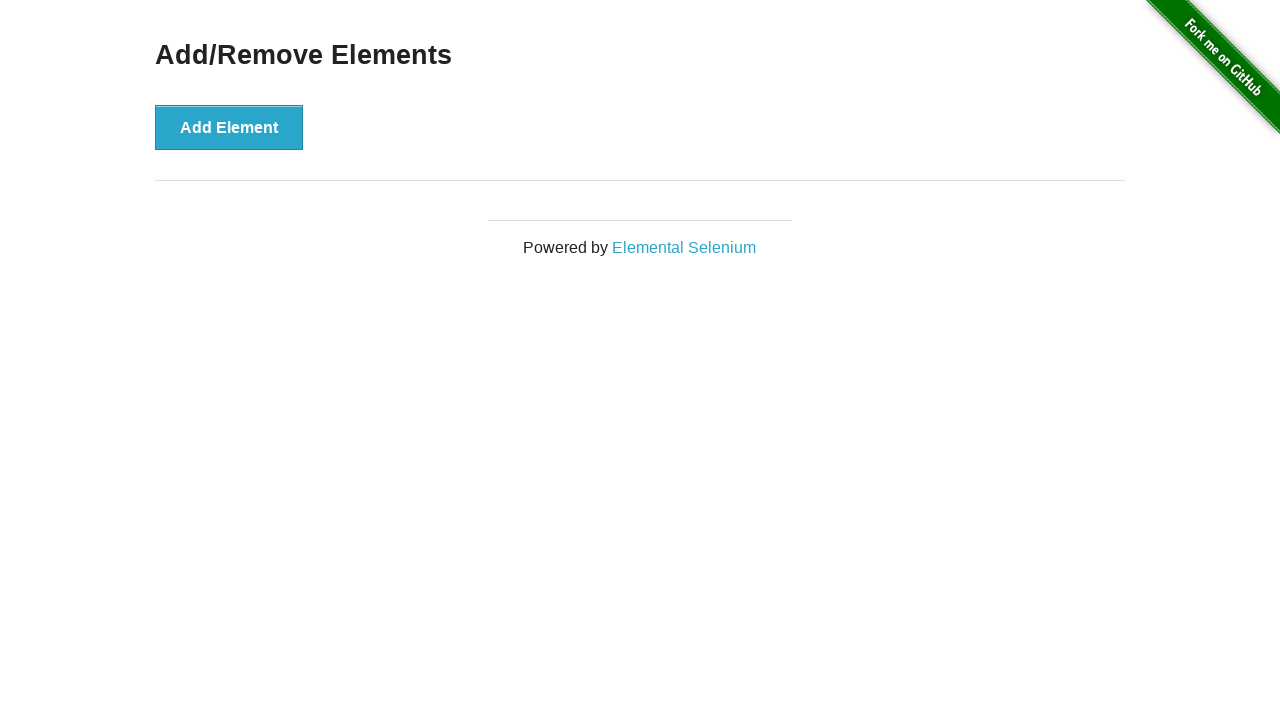

Clicked 'Add Element' button at (229, 127) on button[onclick="addElement()"]
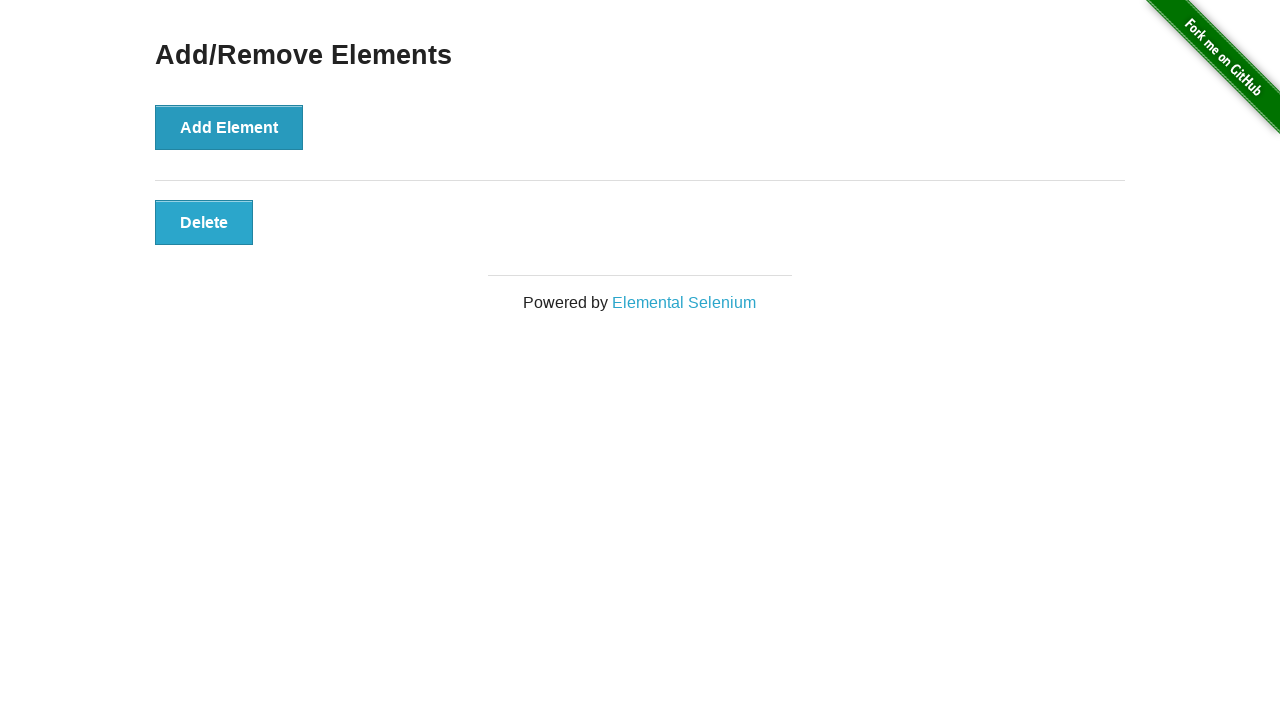

Clicked 'Add Element' button at (229, 127) on button[onclick="addElement()"]
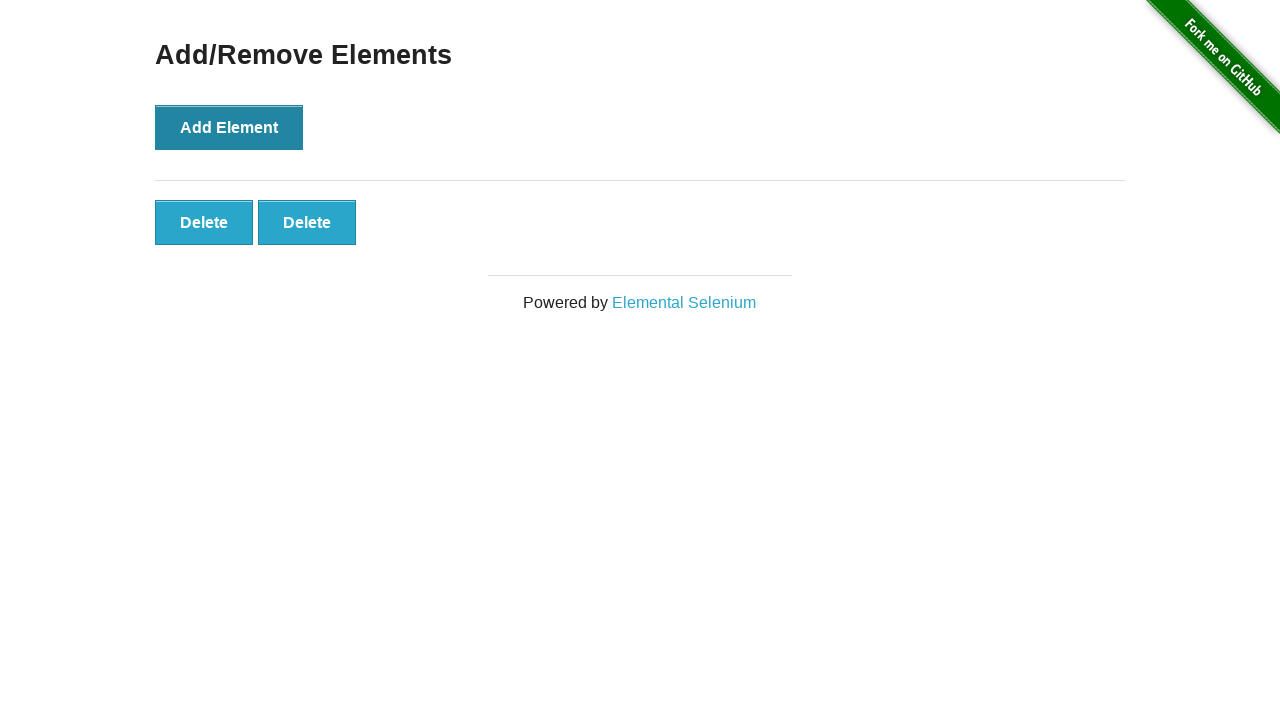

Clicked 'Add Element' button at (229, 127) on button[onclick="addElement()"]
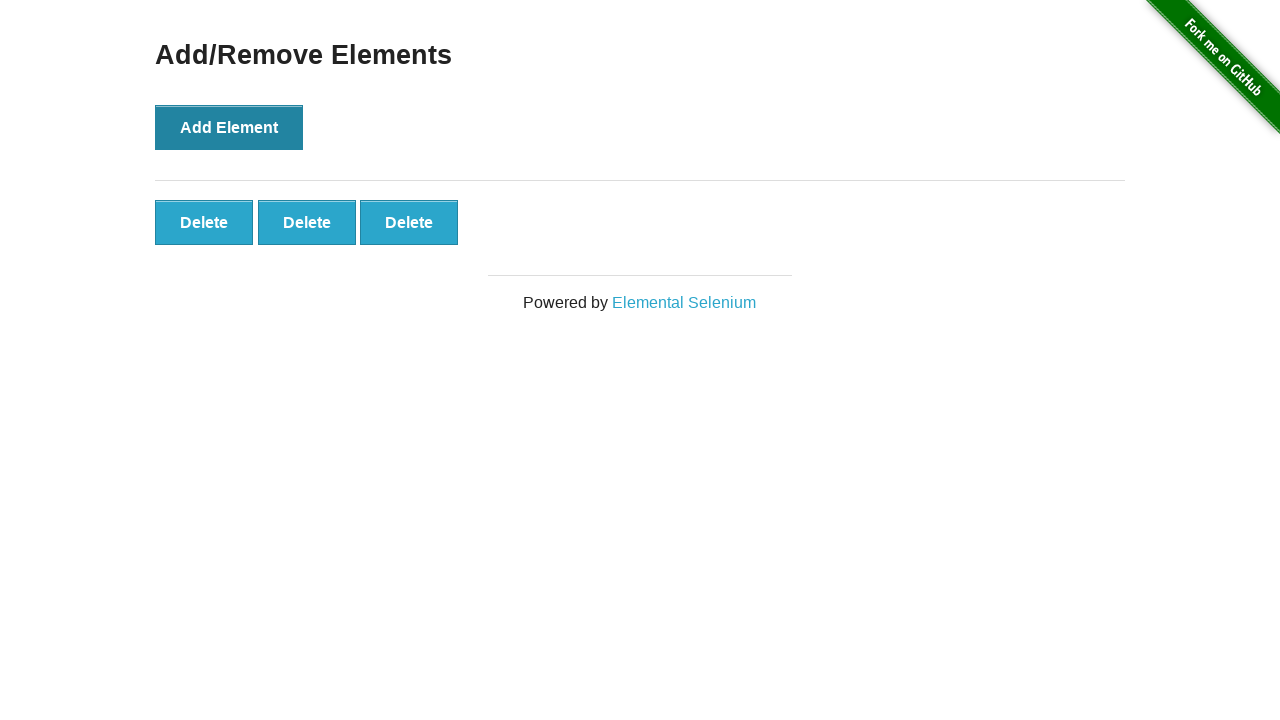

Clicked 'Add Element' button at (229, 127) on button[onclick="addElement()"]
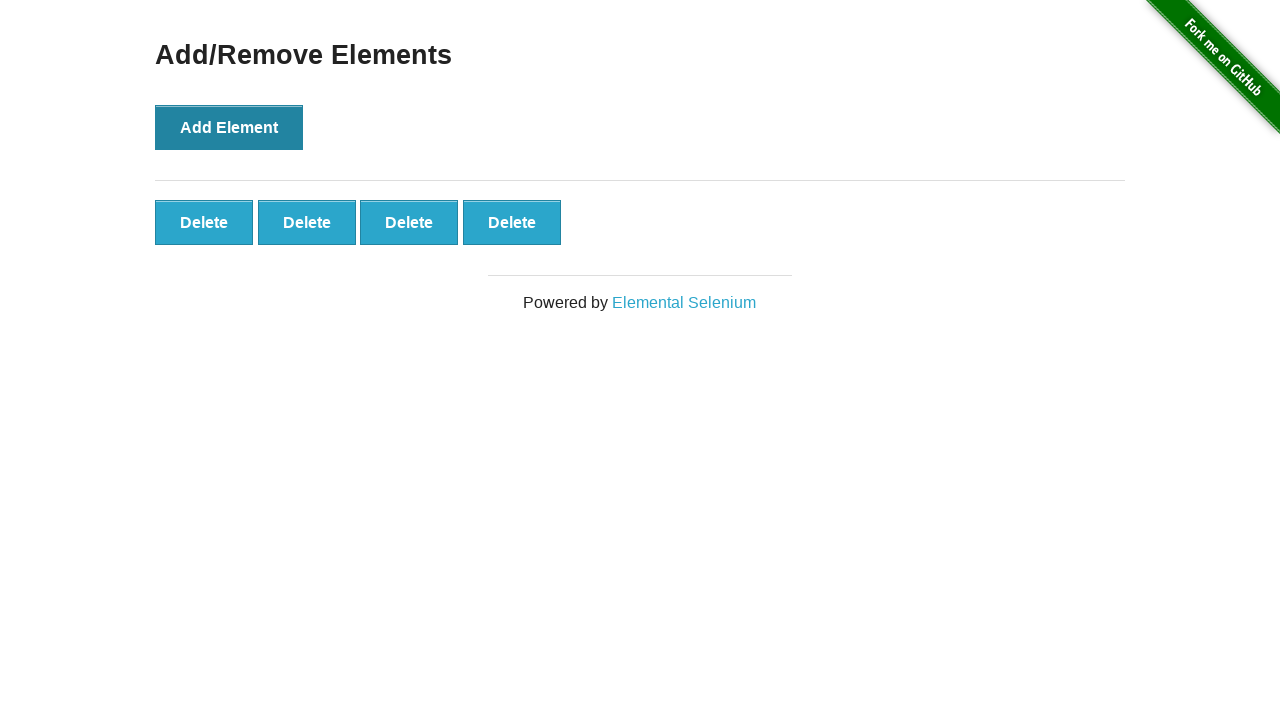

Clicked 'Add Element' button at (229, 127) on button[onclick="addElement()"]
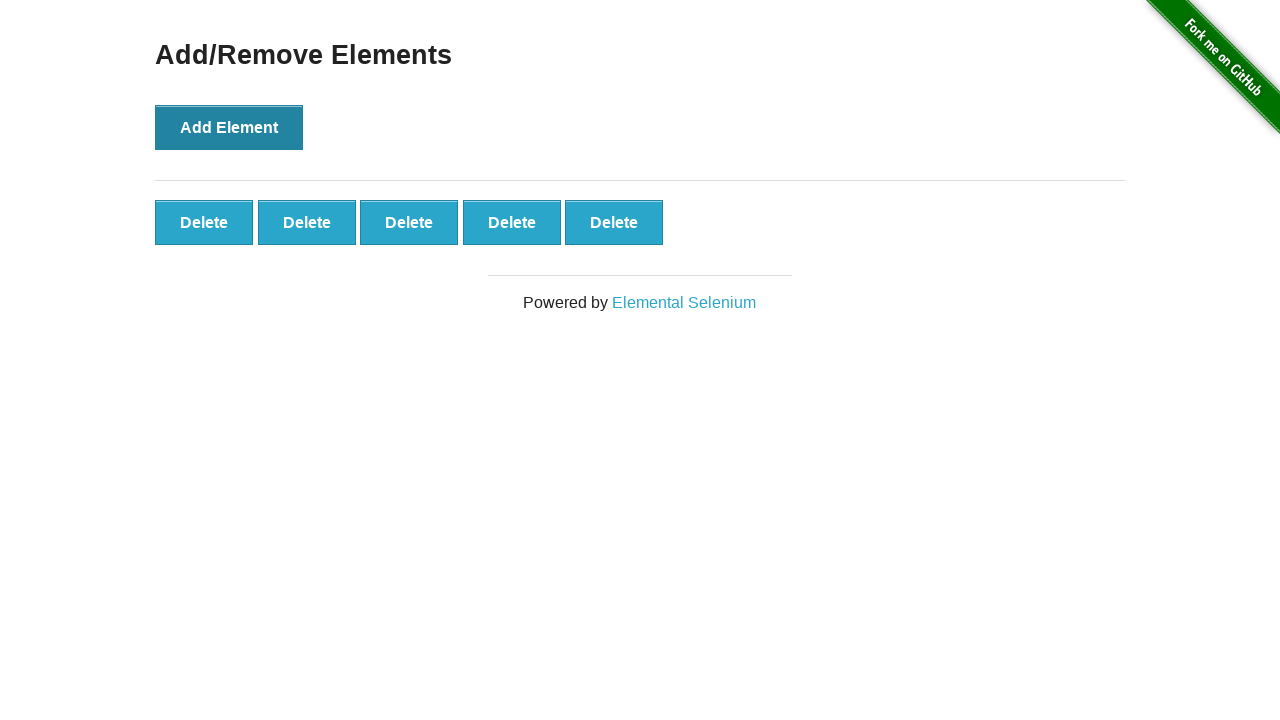

Delete buttons appeared after adding elements
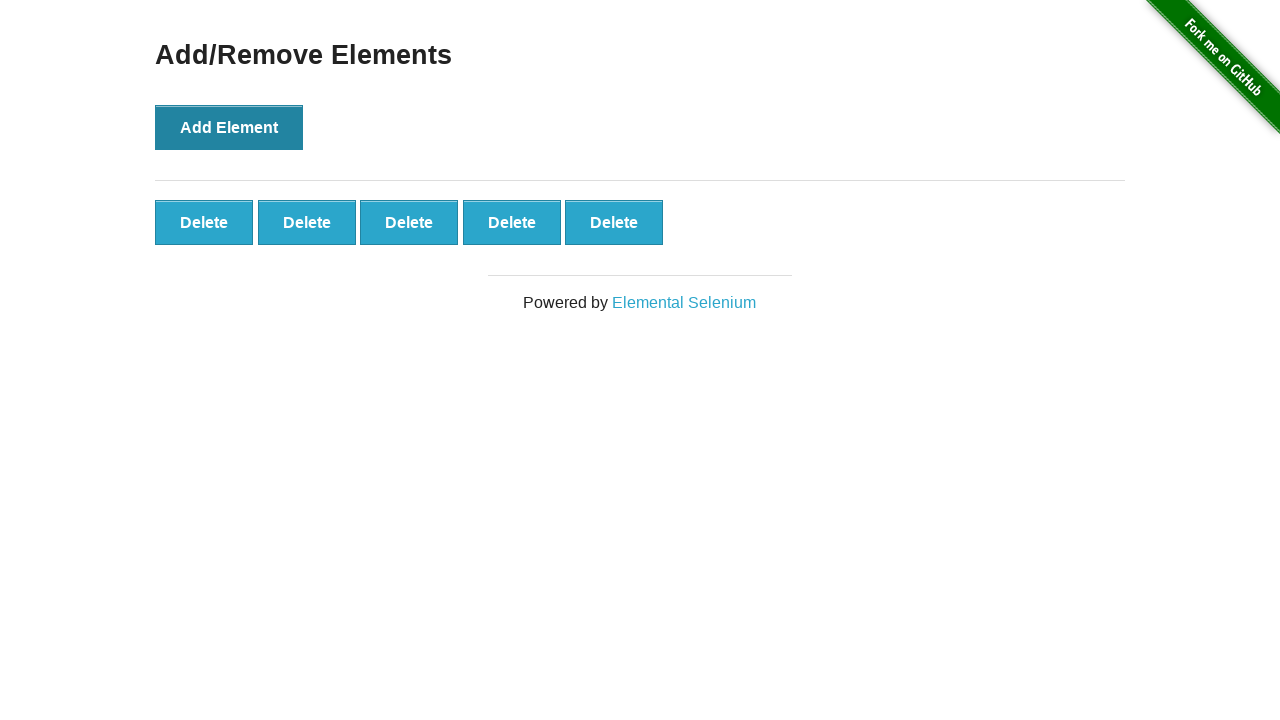

Verified that 5 Delete buttons are present
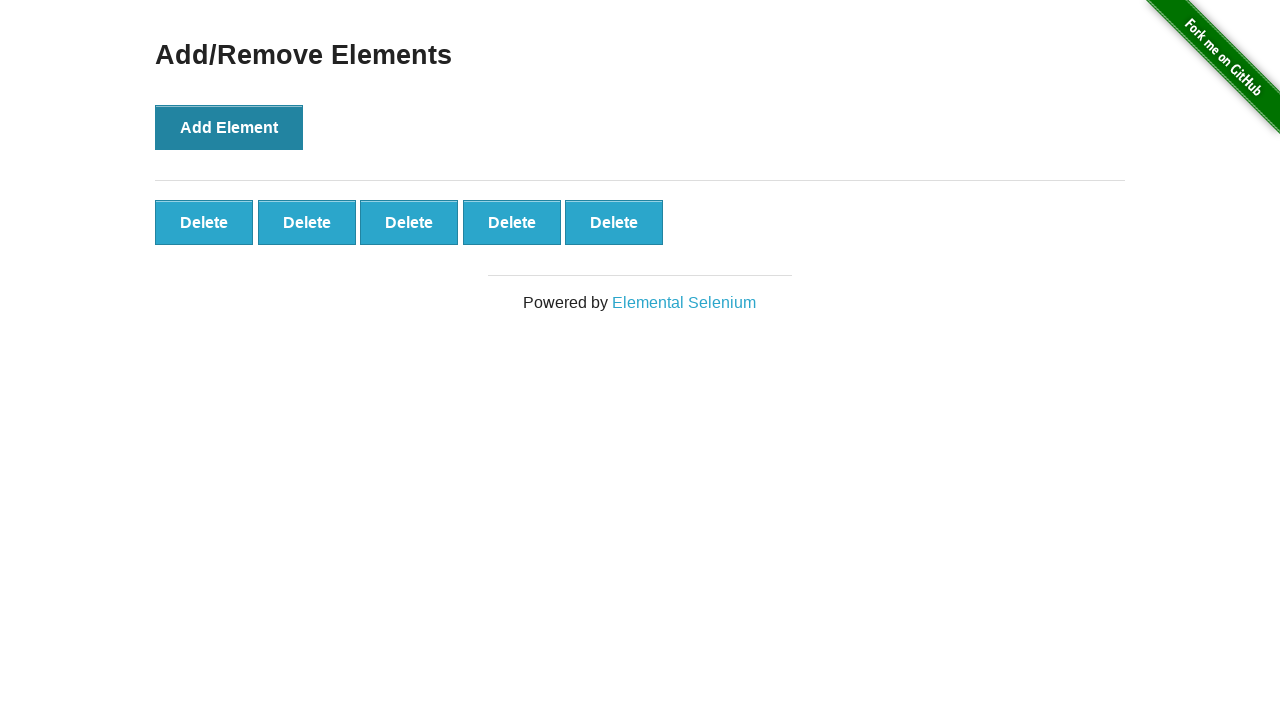

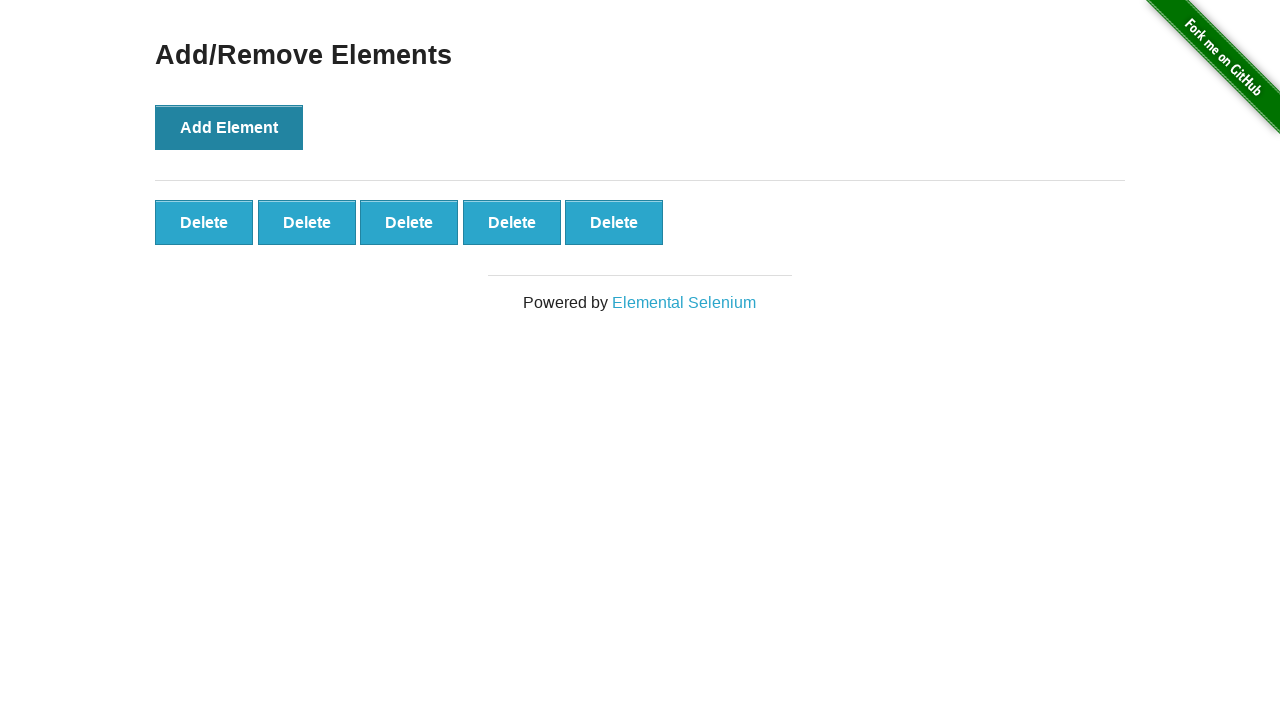